Tests student registration functionality by filling out a registration form with personal details including name, email, contact, password, selecting user type as intern, entering branch location, selecting gender, and submitting the form.

Starting URL: http://quiz.hematitecorp.com/#/

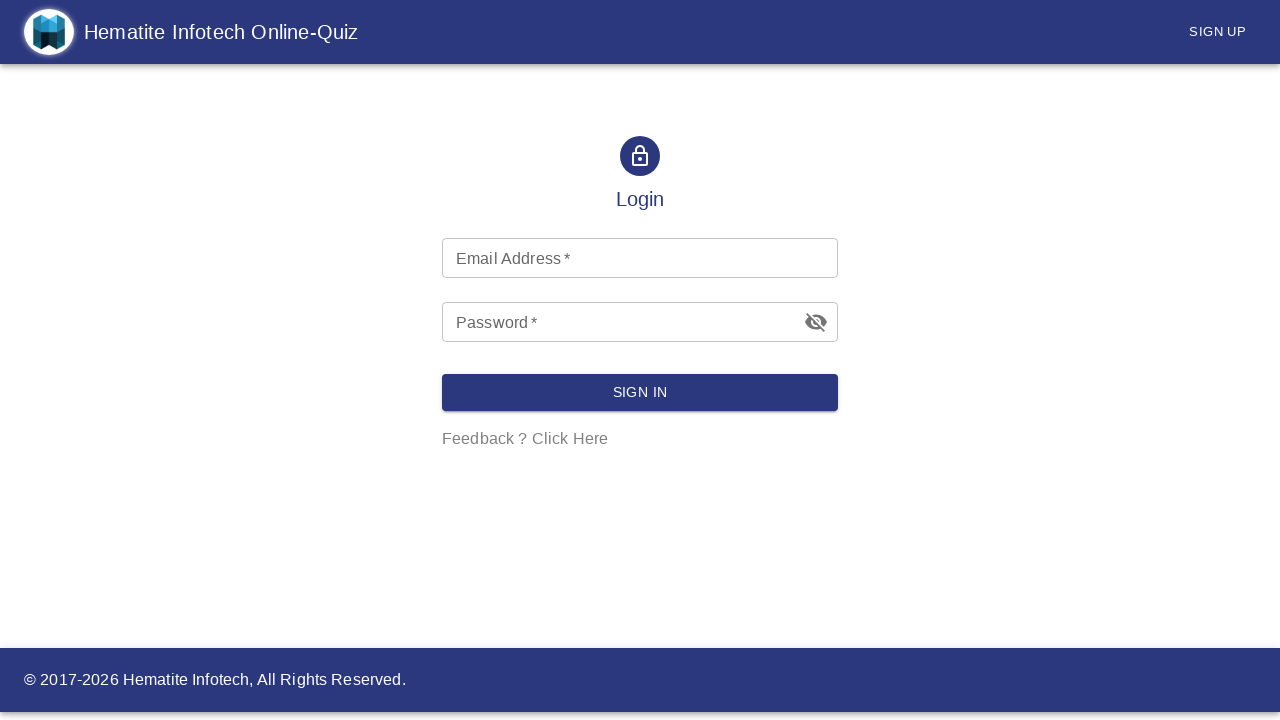

Clicked menu button to select user type at (1218, 32) on button#basic-menu
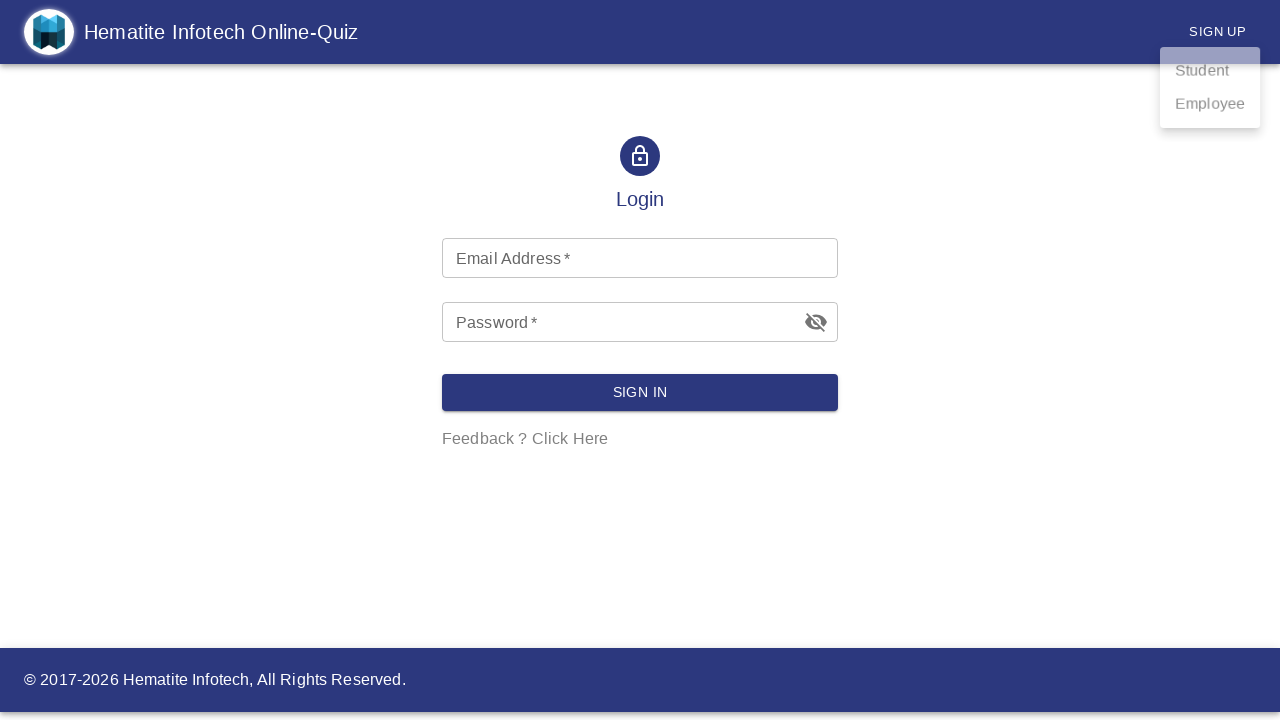

Selected 'Student' from dropdown menu at (1212, 73) on li:has-text('Student')
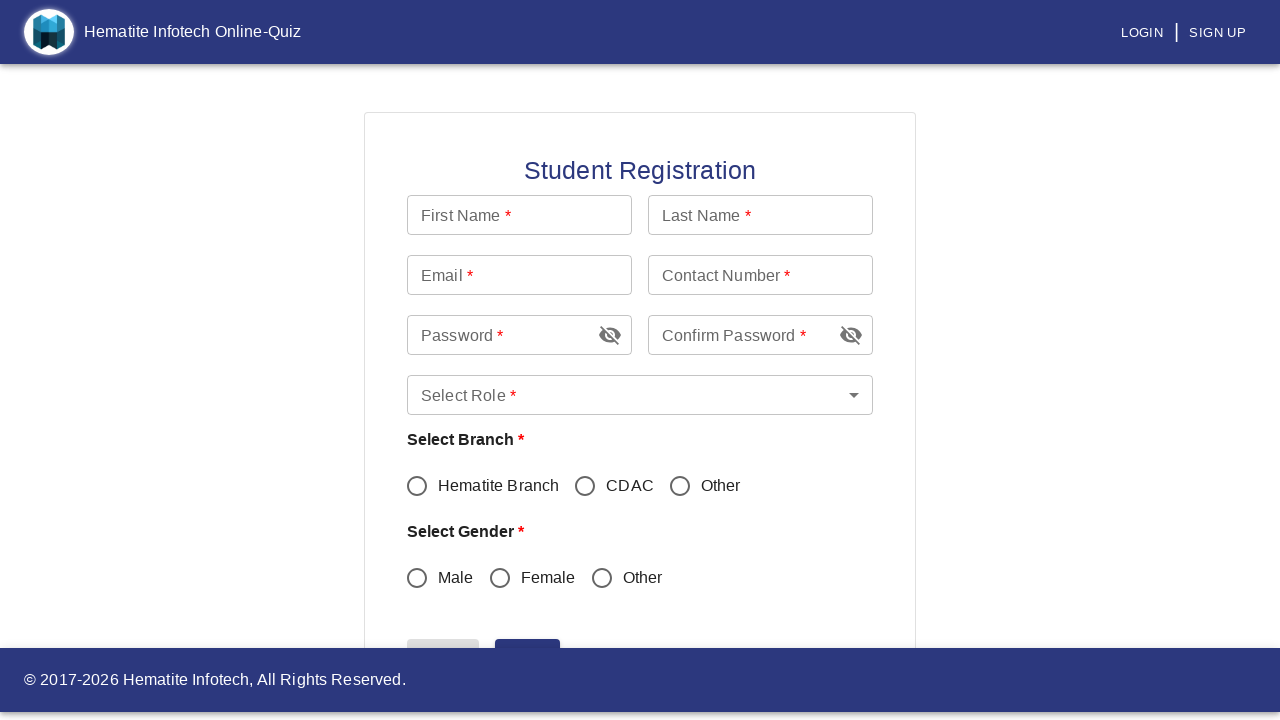

Student Registration form loaded
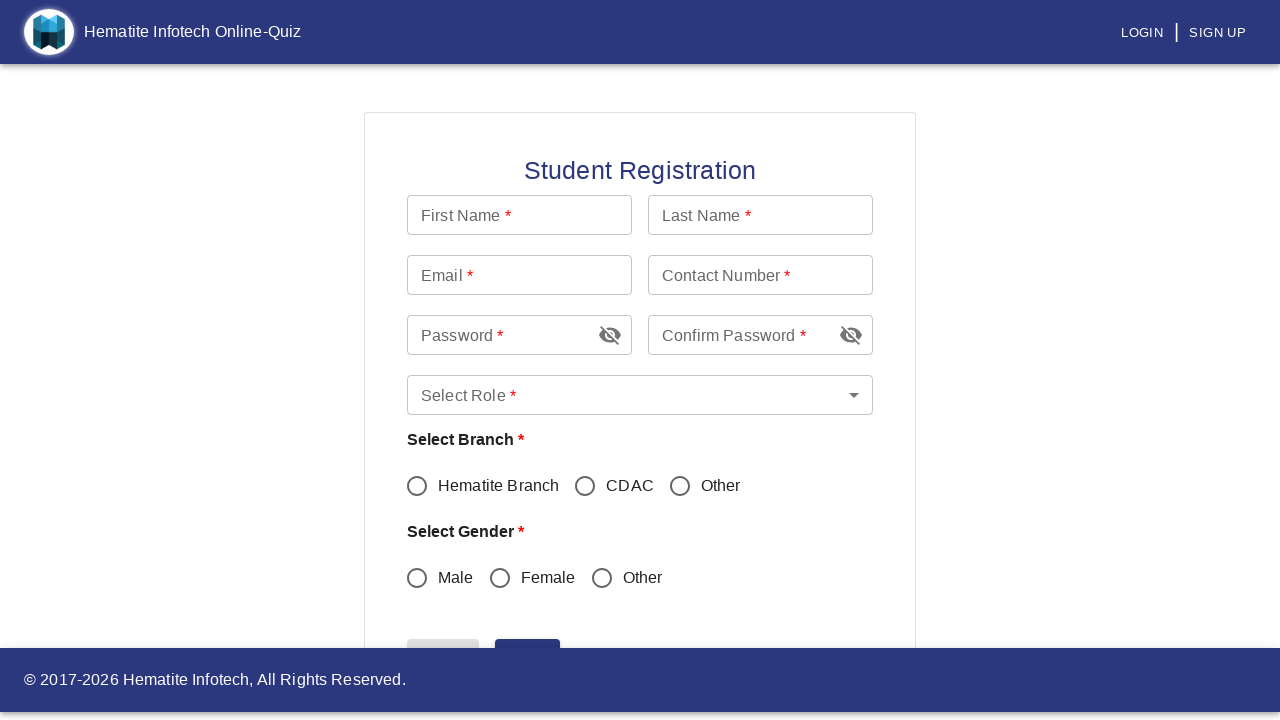

Filled first name field with 'Michael' on input[name='fname']
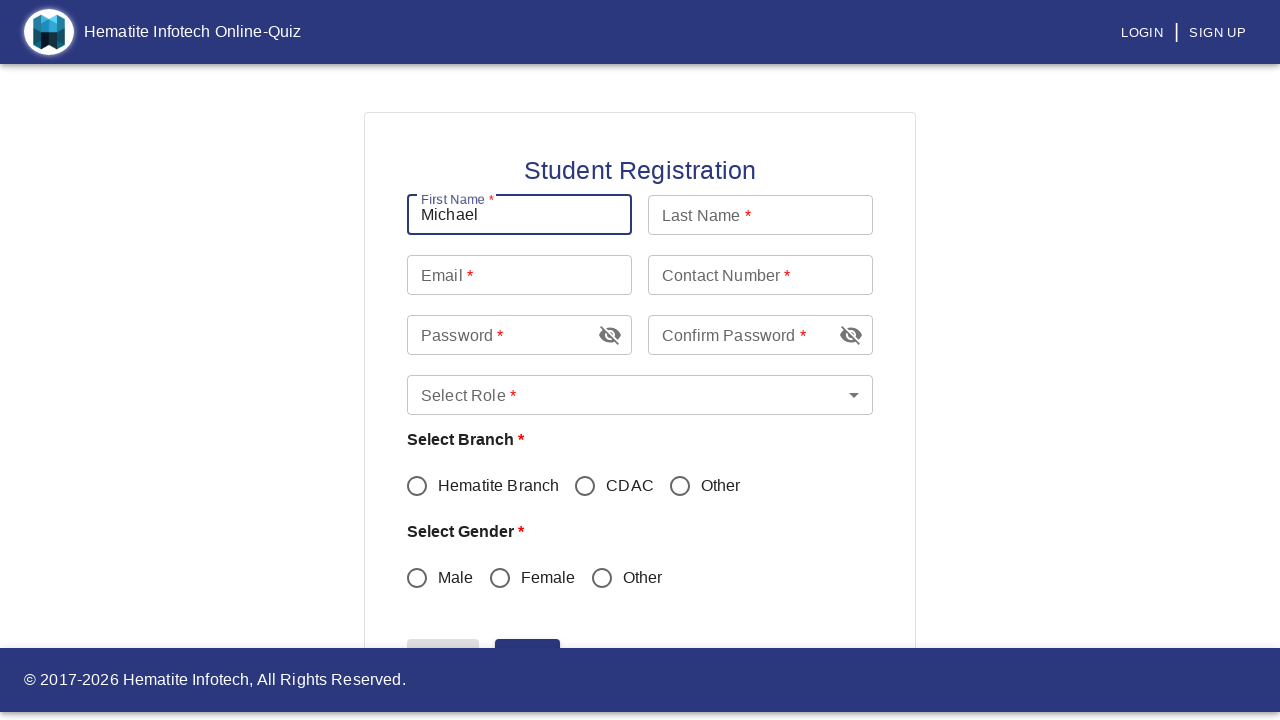

Filled last name field with 'Thompson' on input[name='lname']
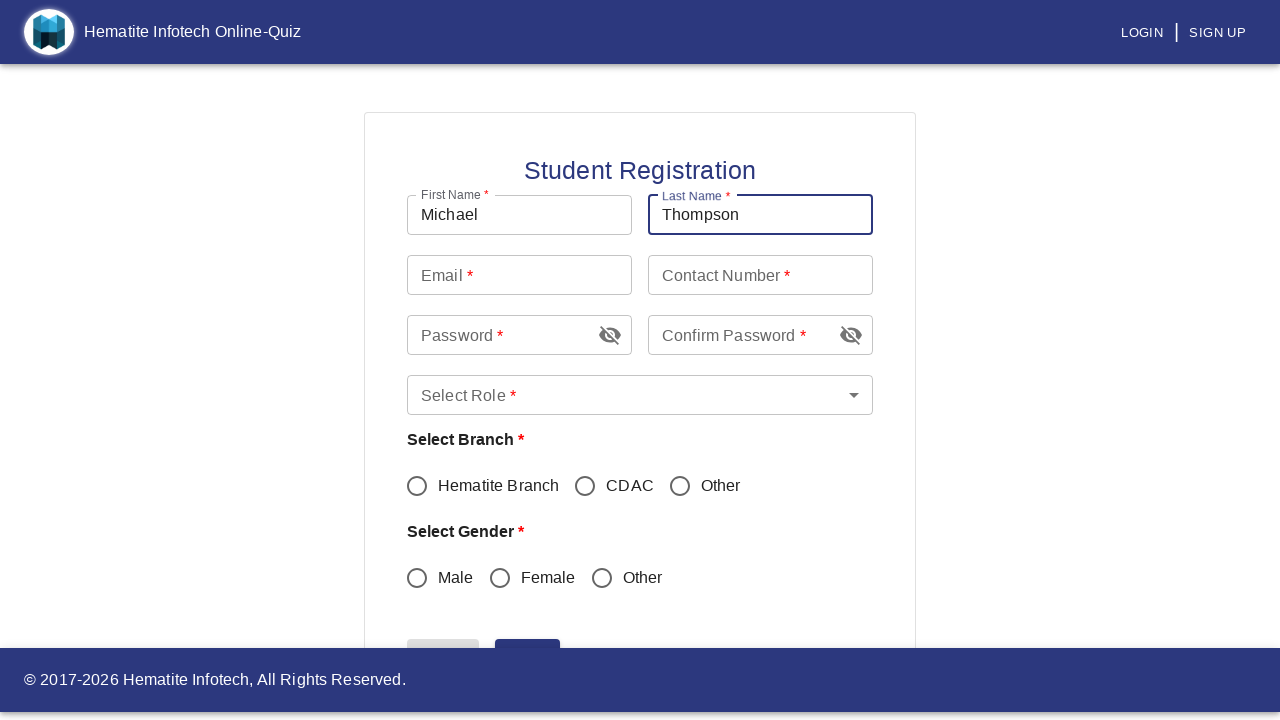

Filled email field with 'michael.thompson847@example.com' on input[name='email']
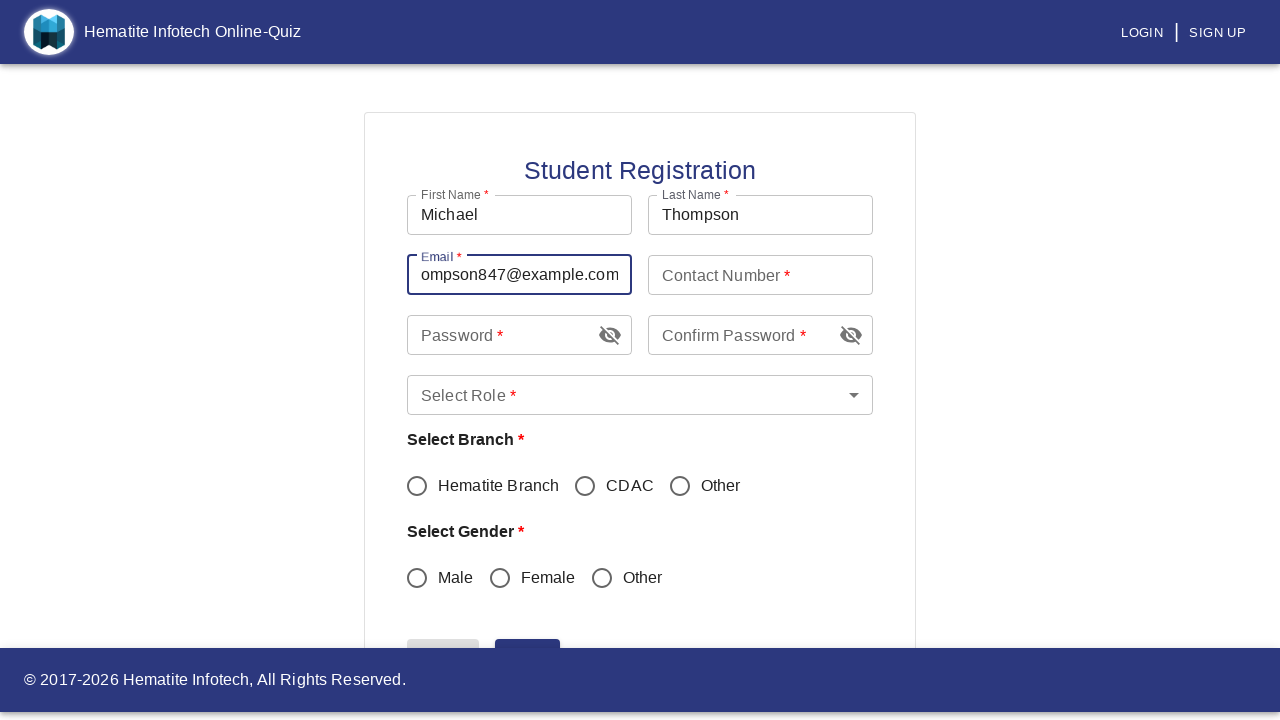

Filled contact number field with '9876543210' on input[name='contact']
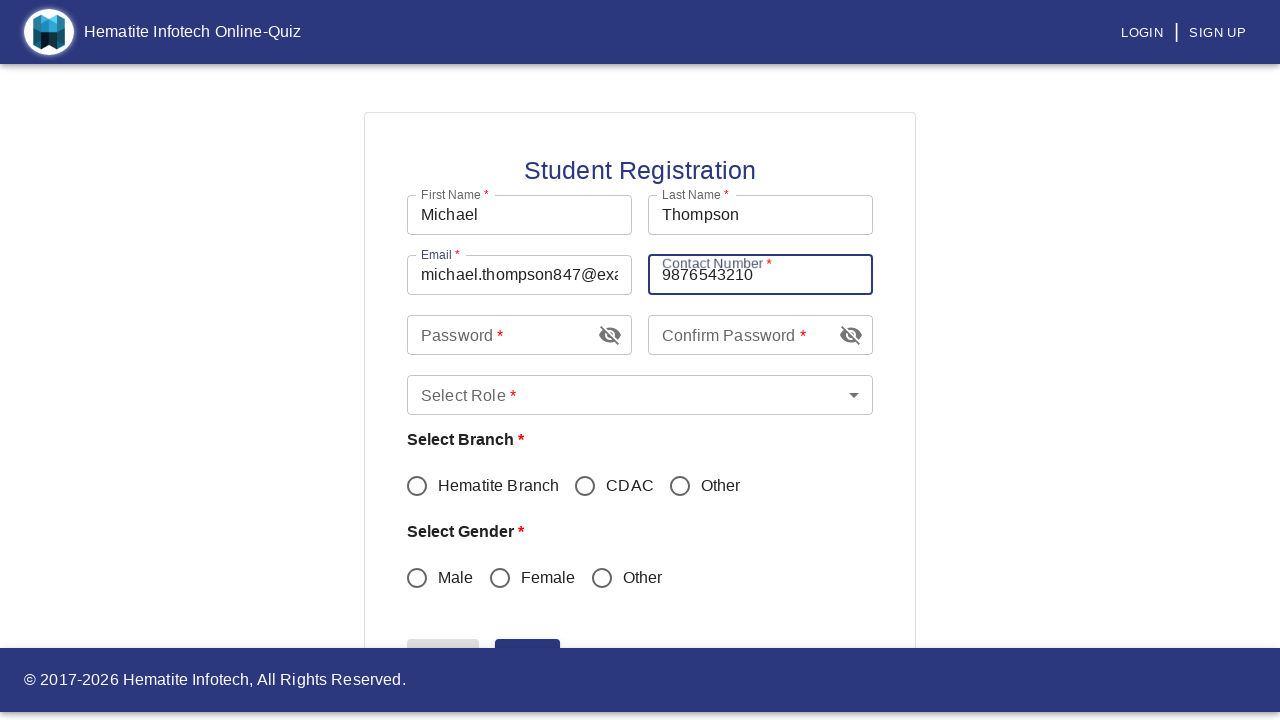

Filled password field with 'SecurePass@2024' on input[name='password']
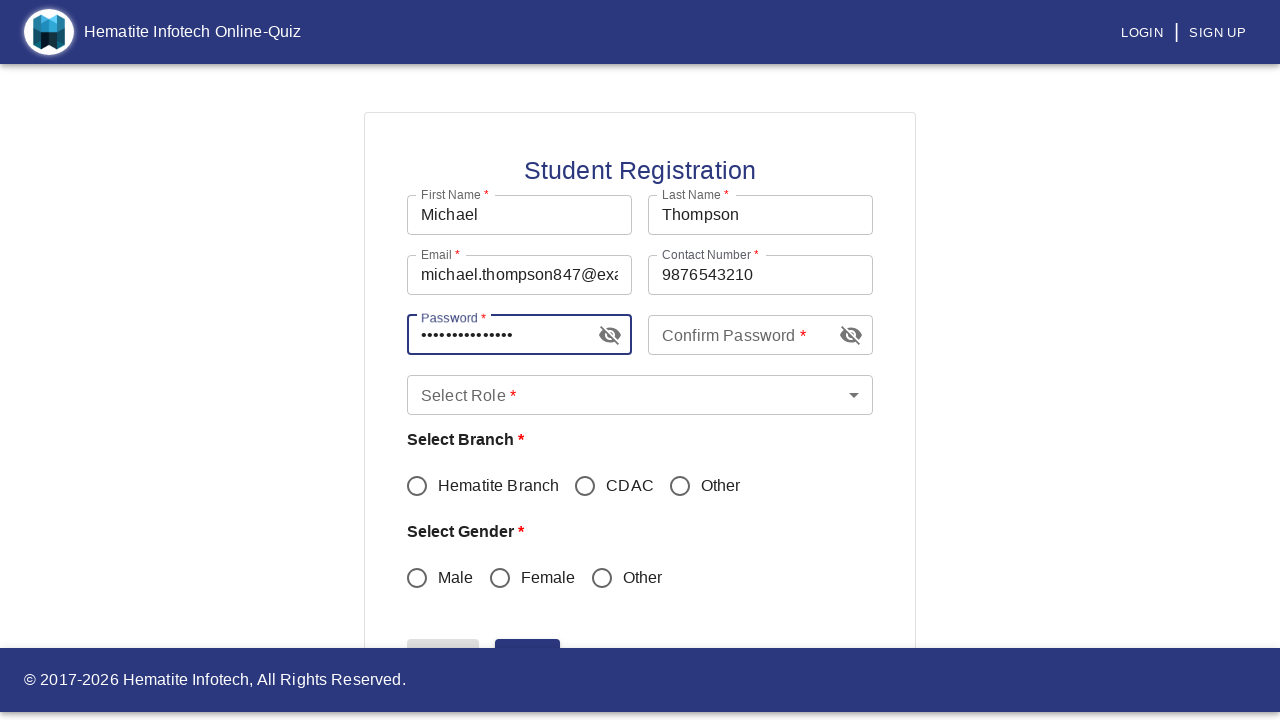

Filled confirm password field with 'SecurePass@2024' on input[name='password2']
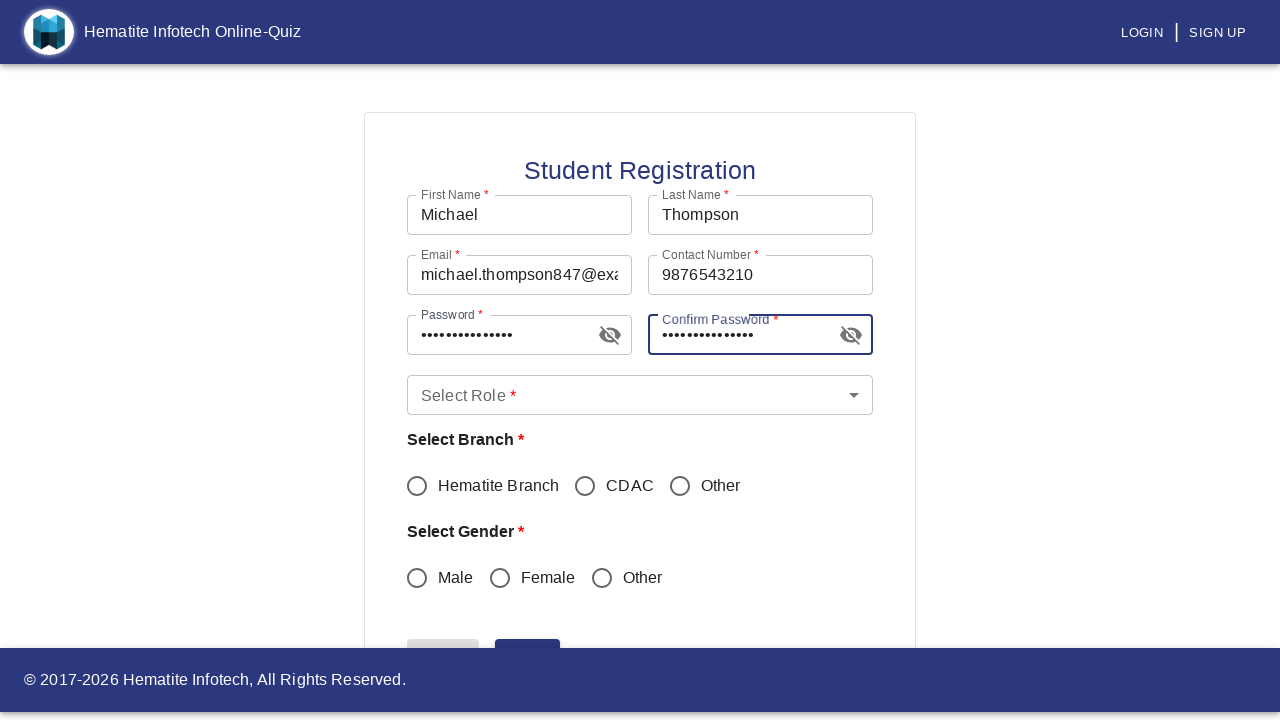

Clicked user type dropdown at (640, 395) on div#demo-simple-select-autowidth-label
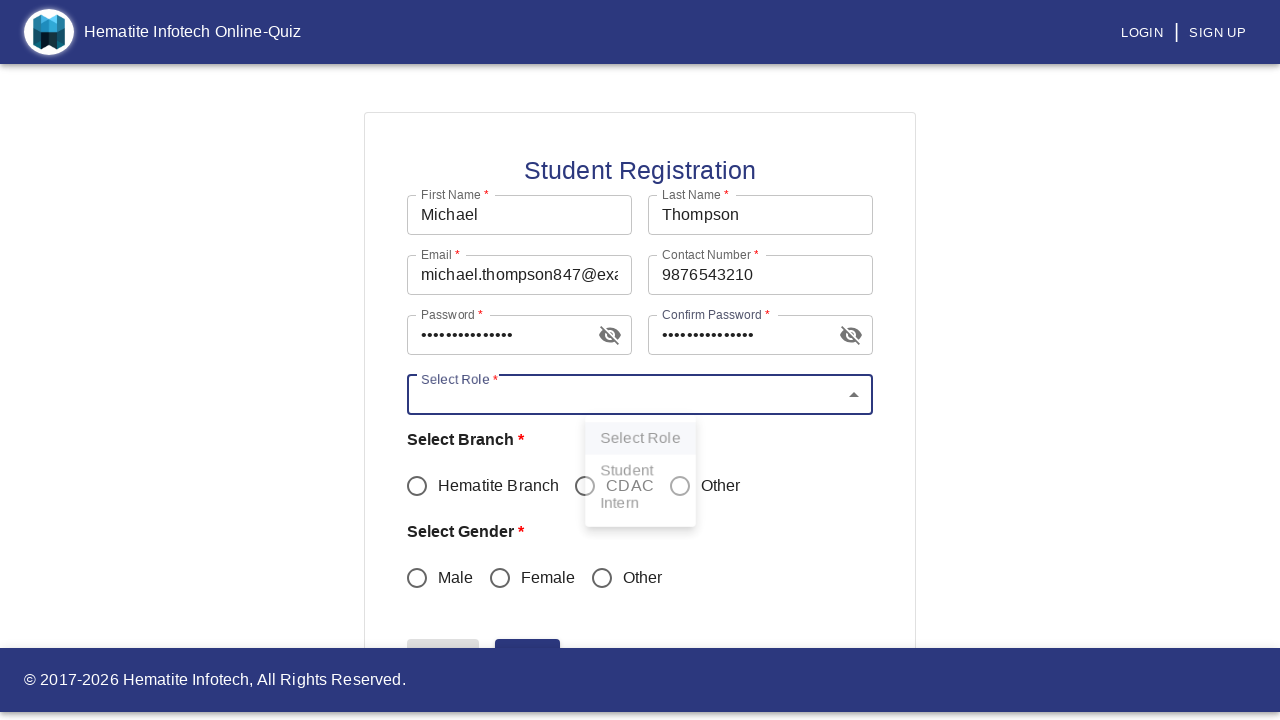

Selected 'intern' from user type dropdown at (640, 513) on li[data-value='intern']
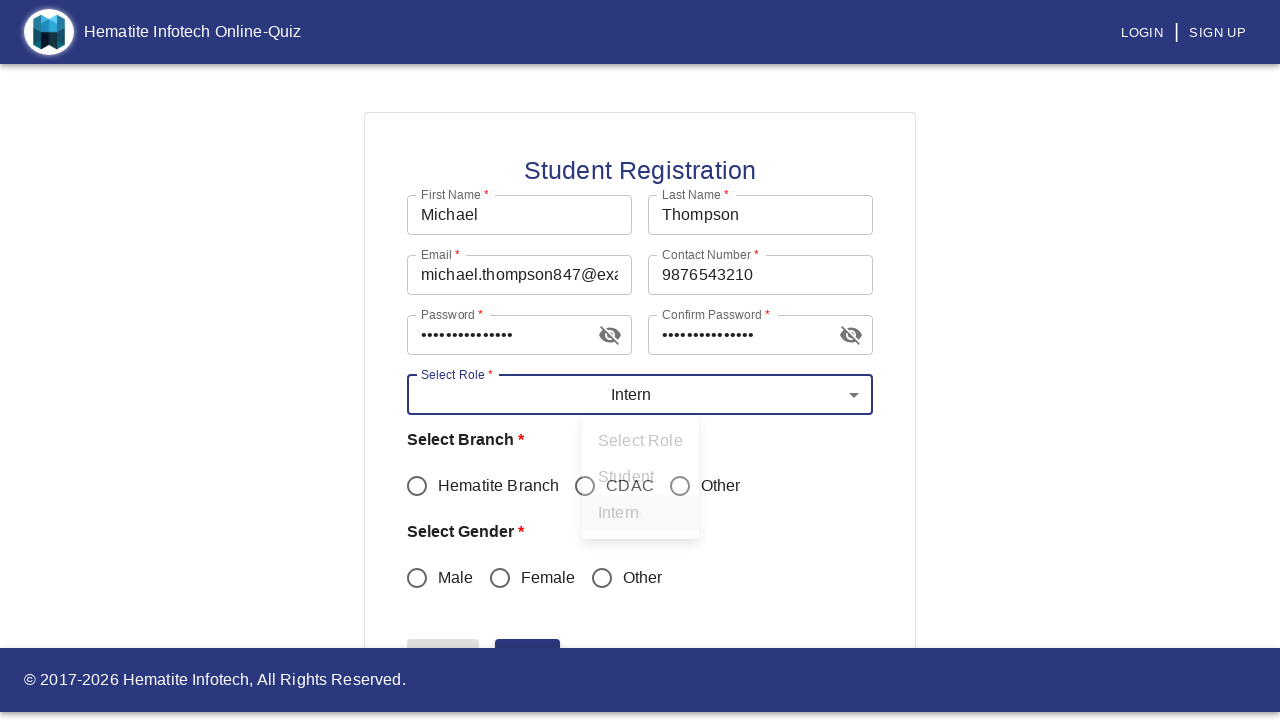

Selected 'otherbranch' radio button at (680, 424) on input[value='otherbranch']
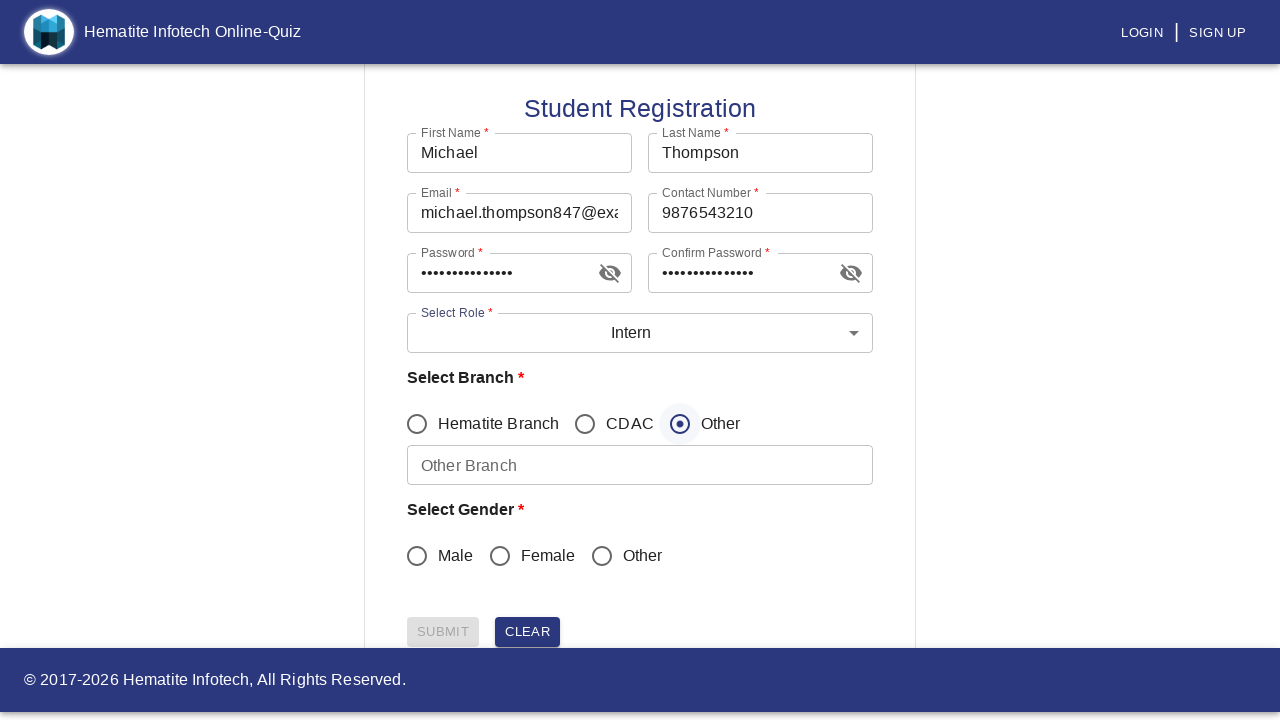

Filled branch location field with 'Bangalore' on input#otherbranch
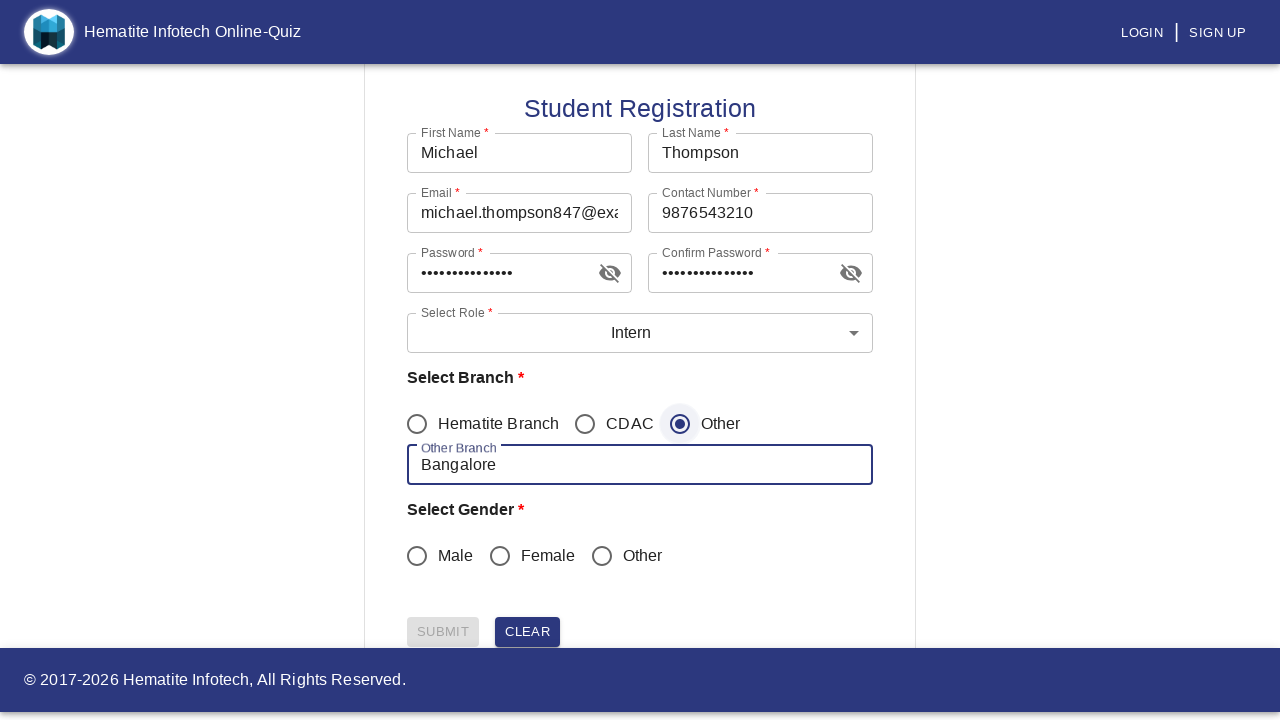

Selected 'other' gender option
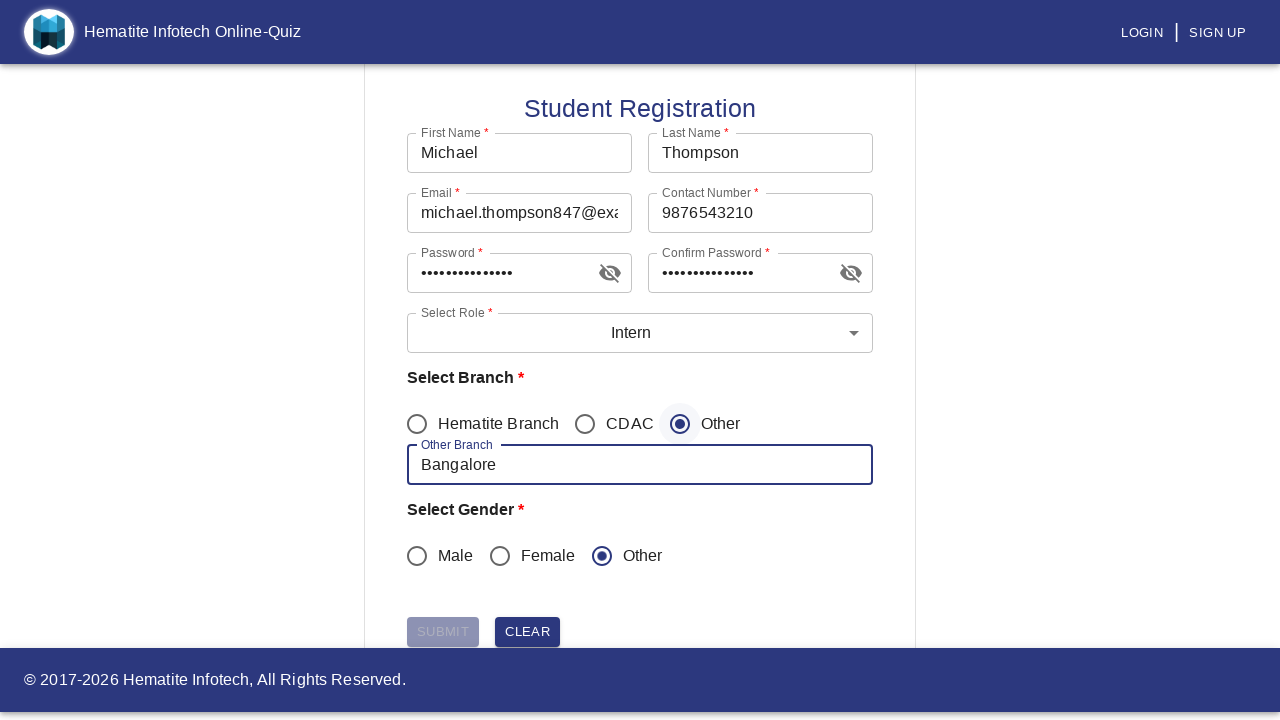

Submitted student registration form
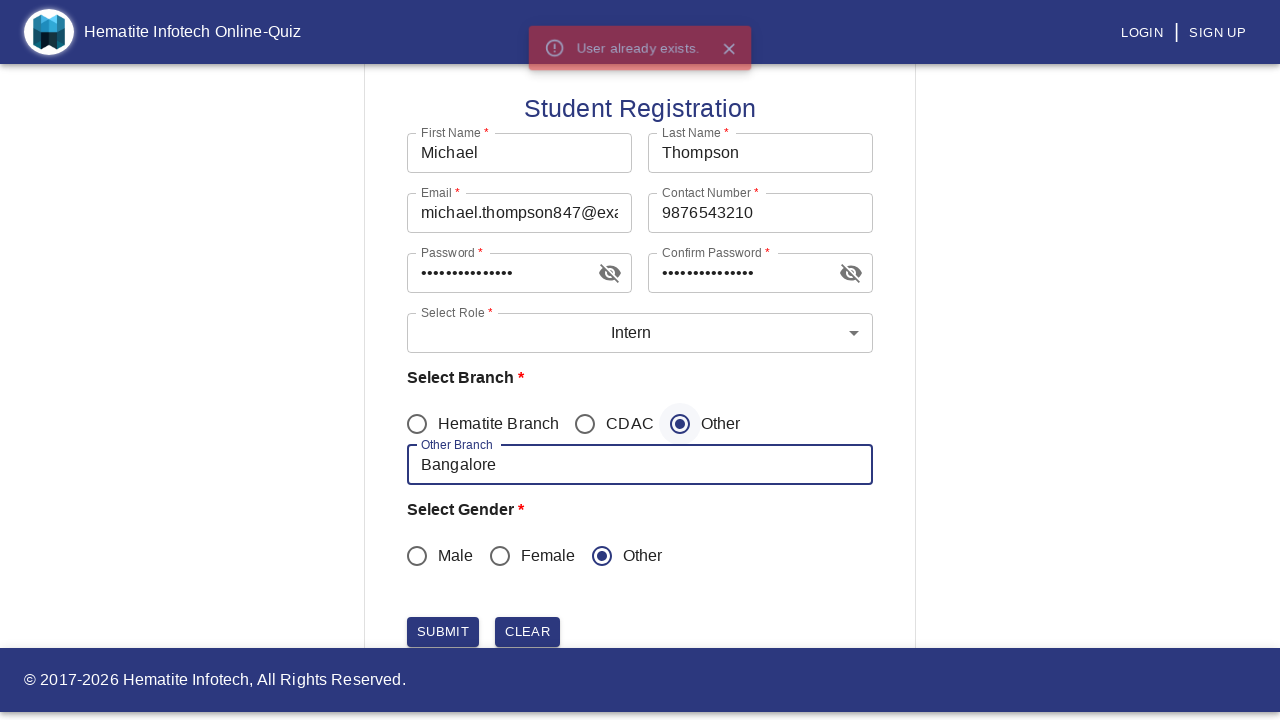

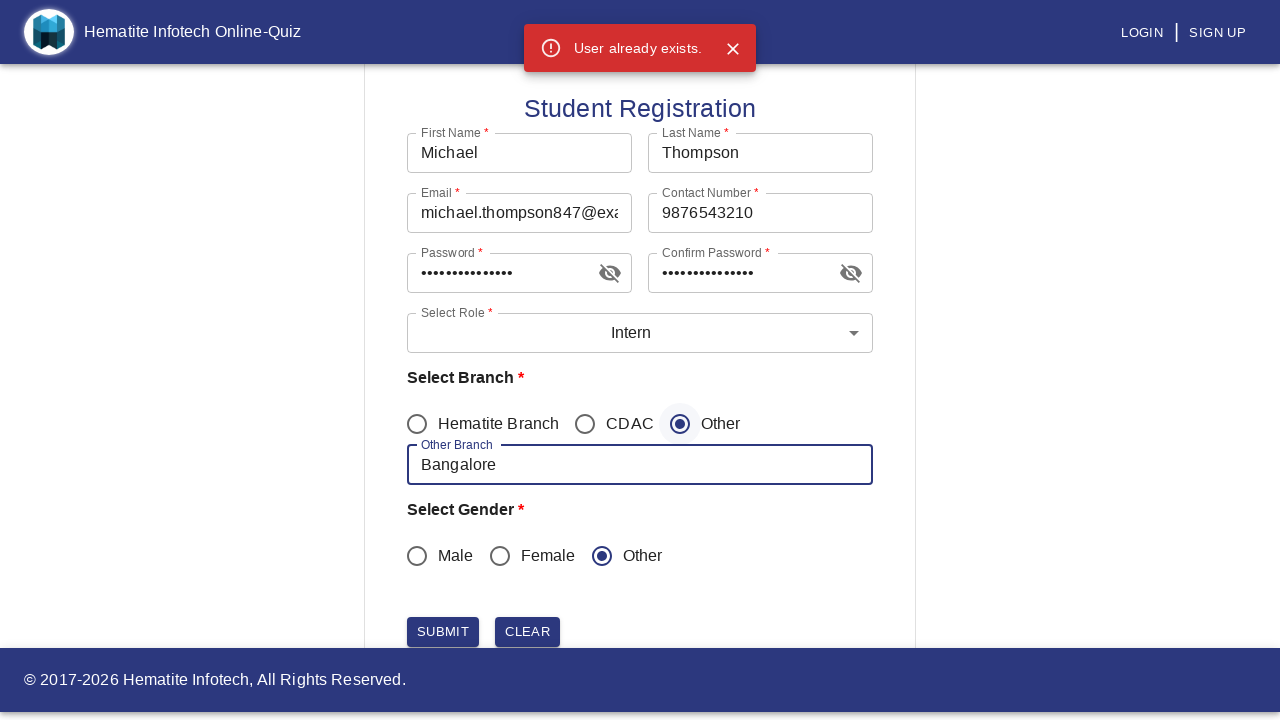